Tests JavaScript alert handling by triggering an alert, accepting it, and verifying the result message

Starting URL: https://the-internet.herokuapp.com/javascript_alerts

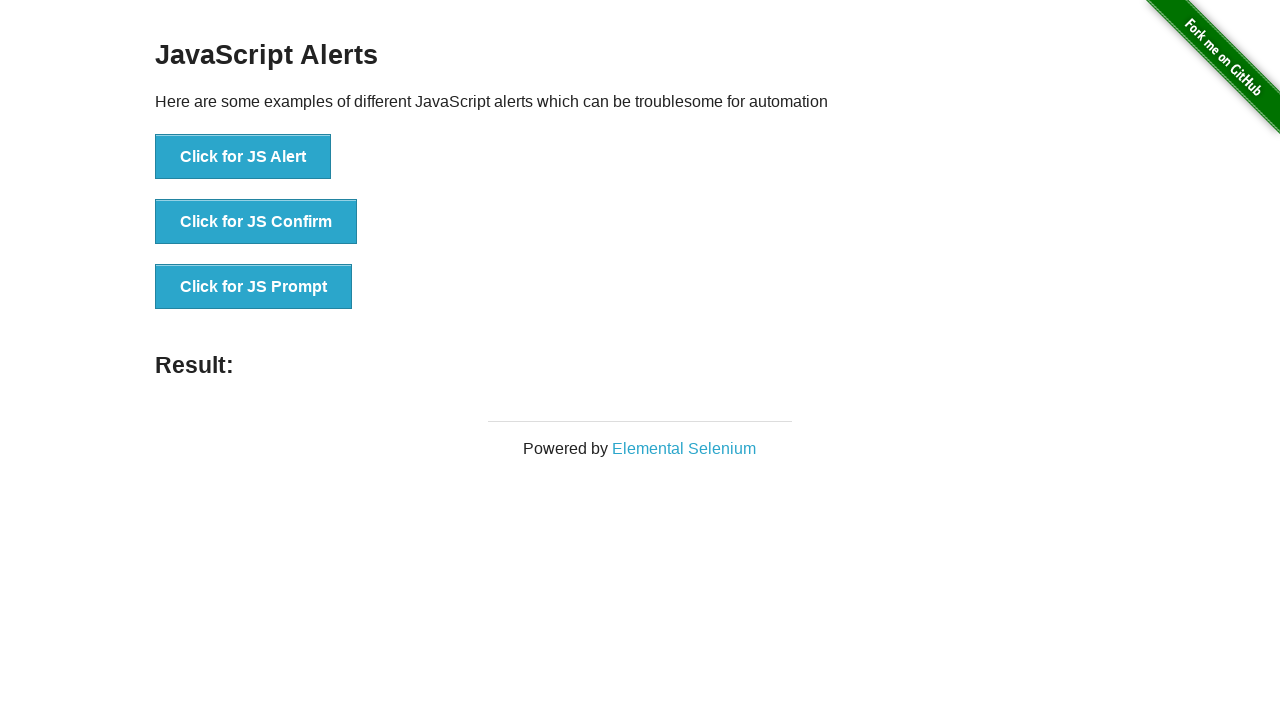

Clicked button to trigger JavaScript alert at (243, 157) on xpath=//button[text()='Click for JS Alert']
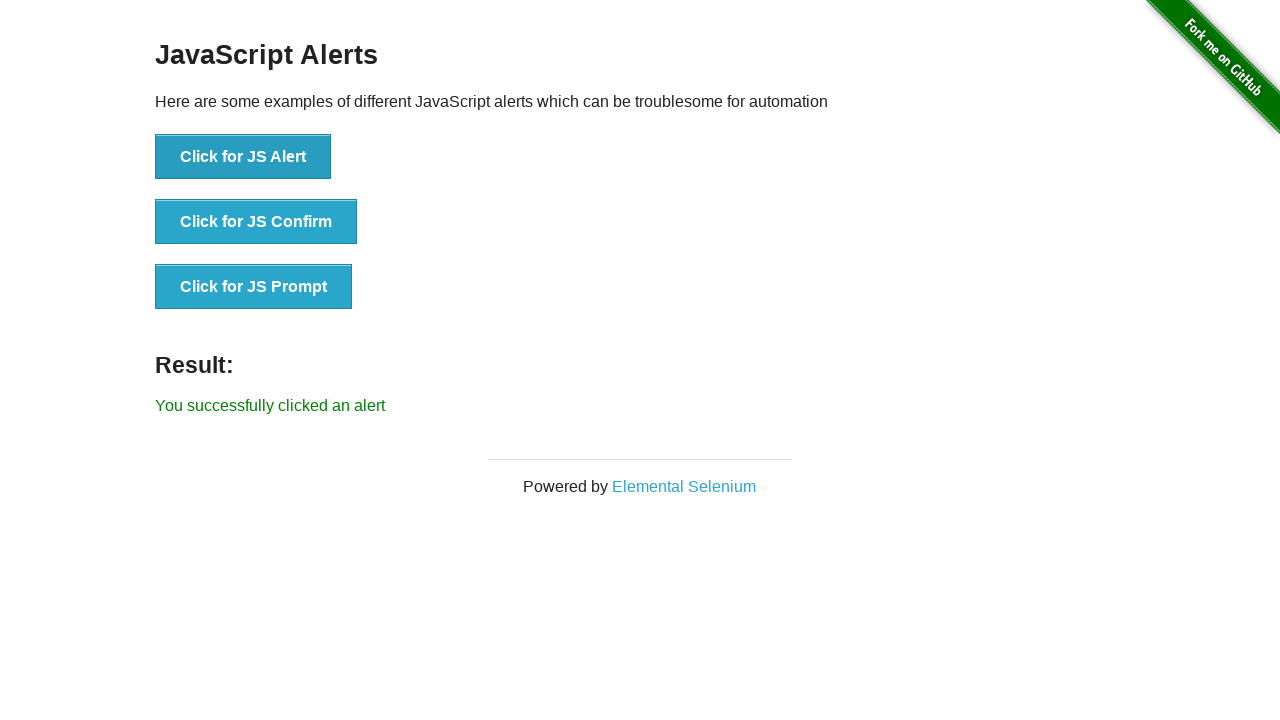

Set up dialog handler to accept alert
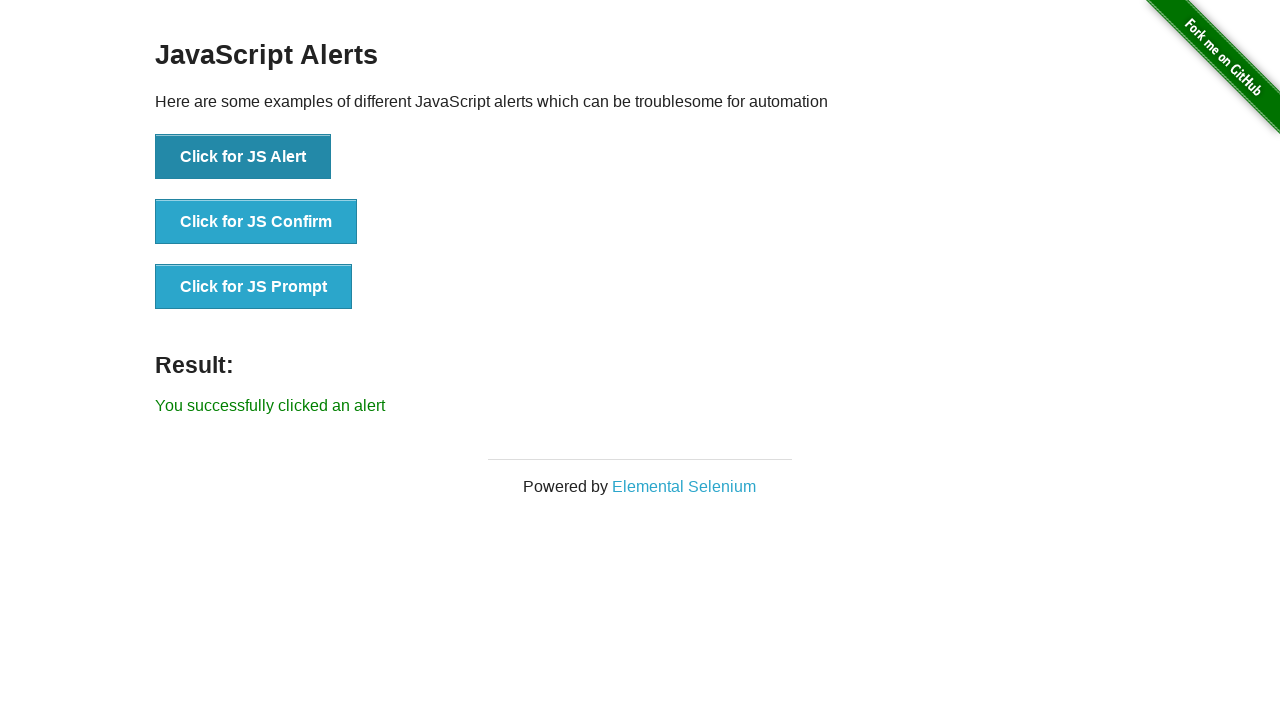

Alert was accepted and result message appeared
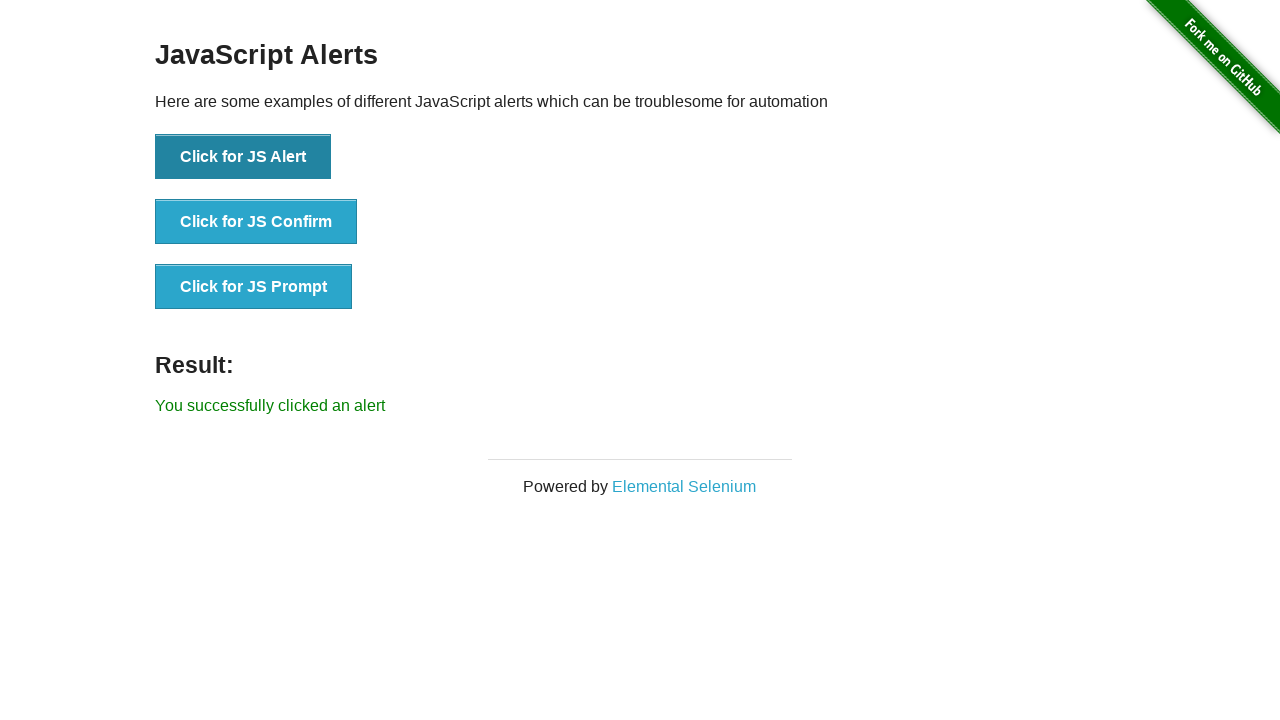

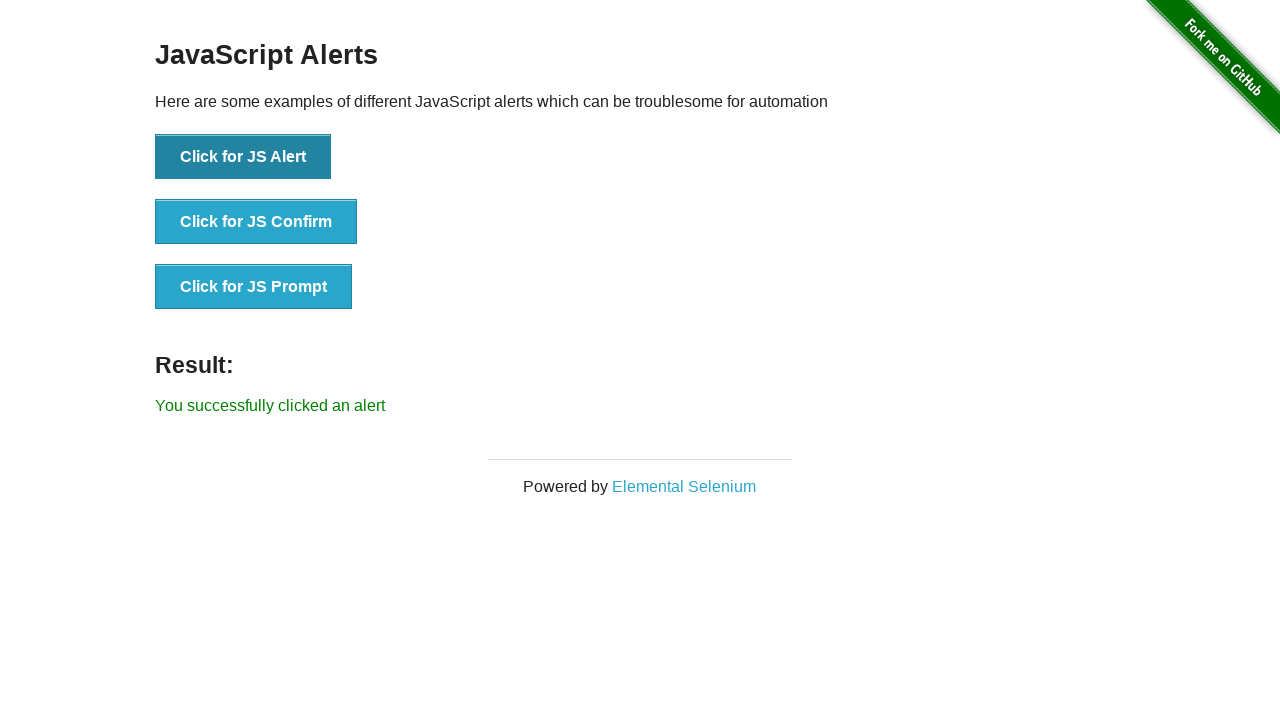